Tests clicking multiple checkboxes on a test automation practice page by iterating through all form checkboxes

Starting URL: https://testautomationpractice.blogspot.com/

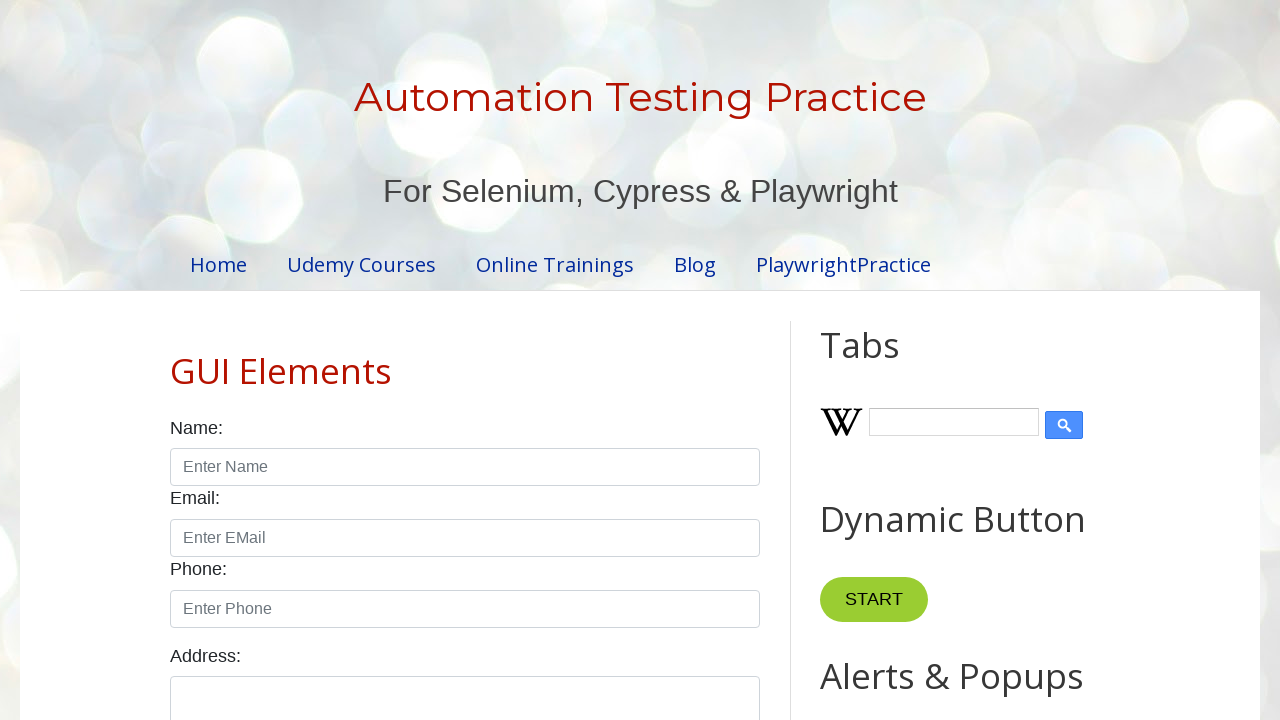

Navigated to test automation practice page
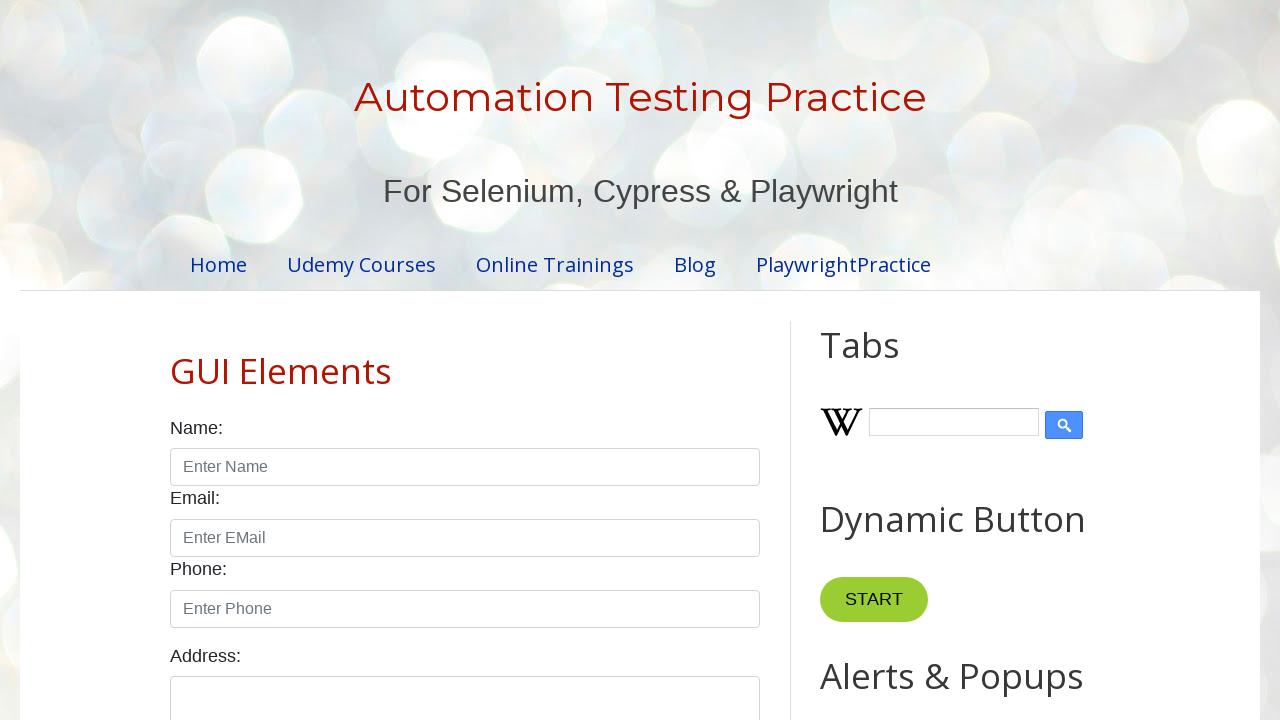

Located all form checkboxes on the page
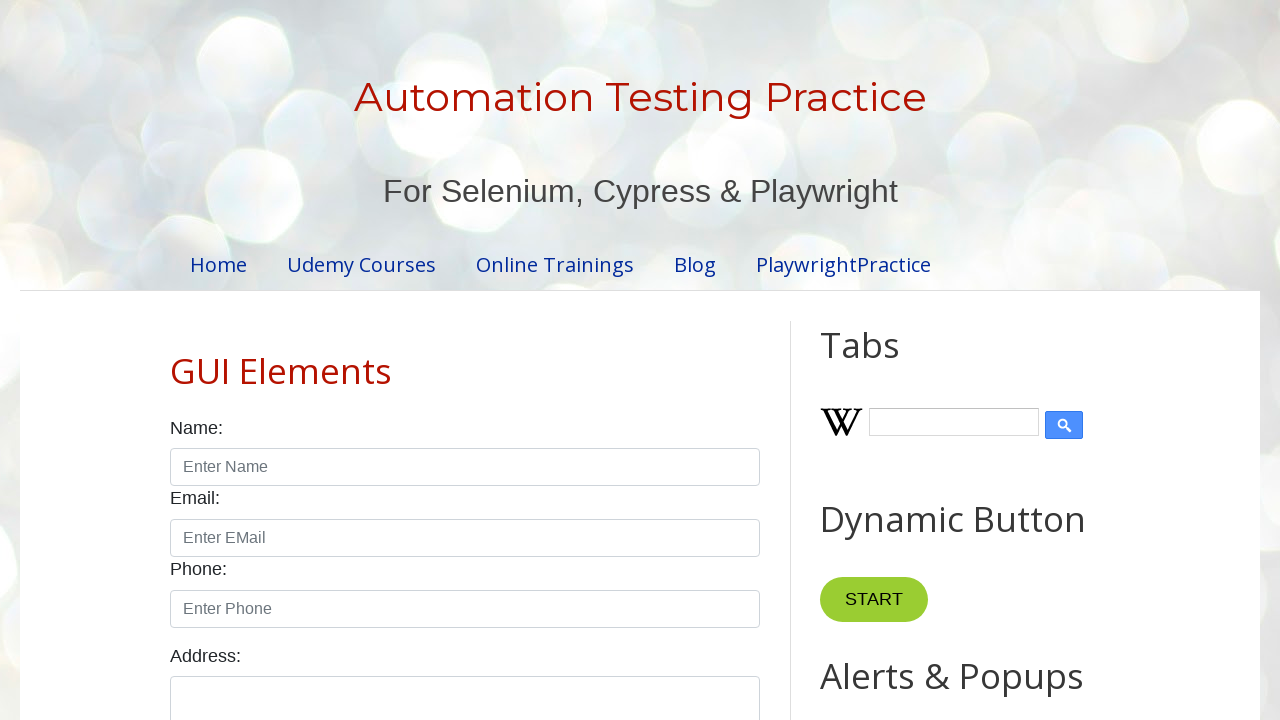

Found 7 checkboxes to click
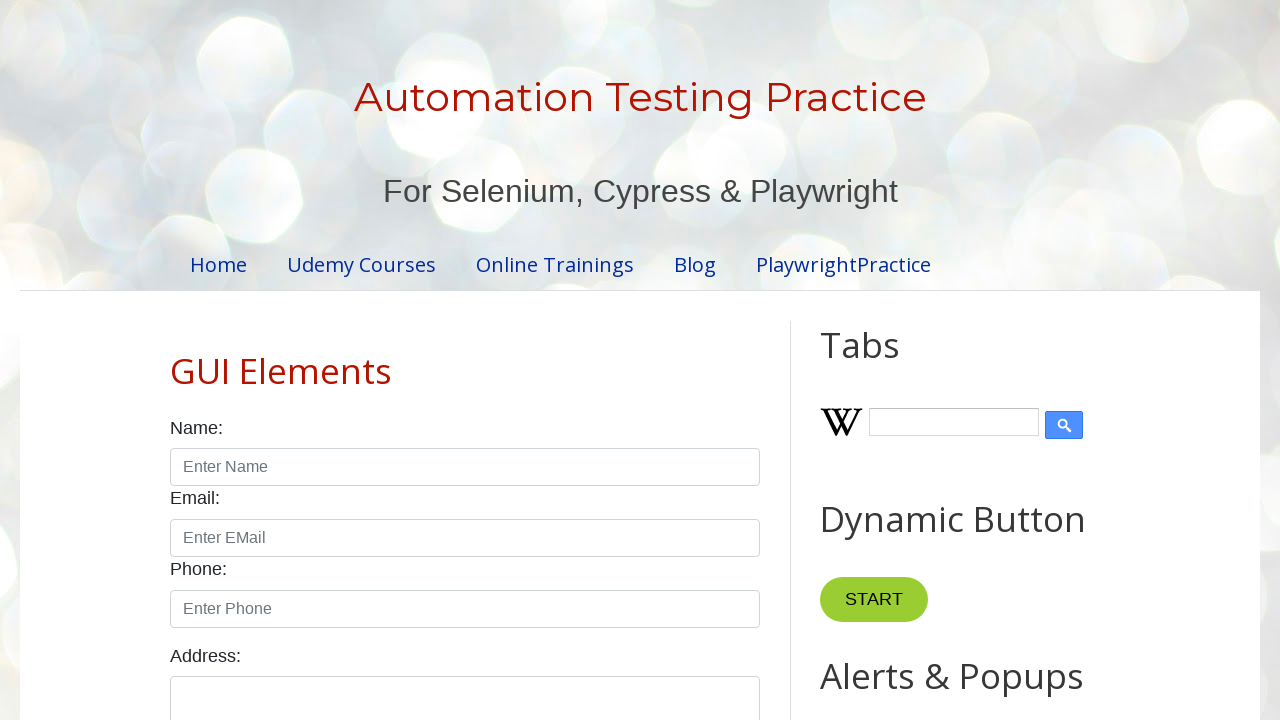

Clicked checkbox 1 of 7 at (176, 360) on input.form-check-input[type='checkbox'] >> nth=0
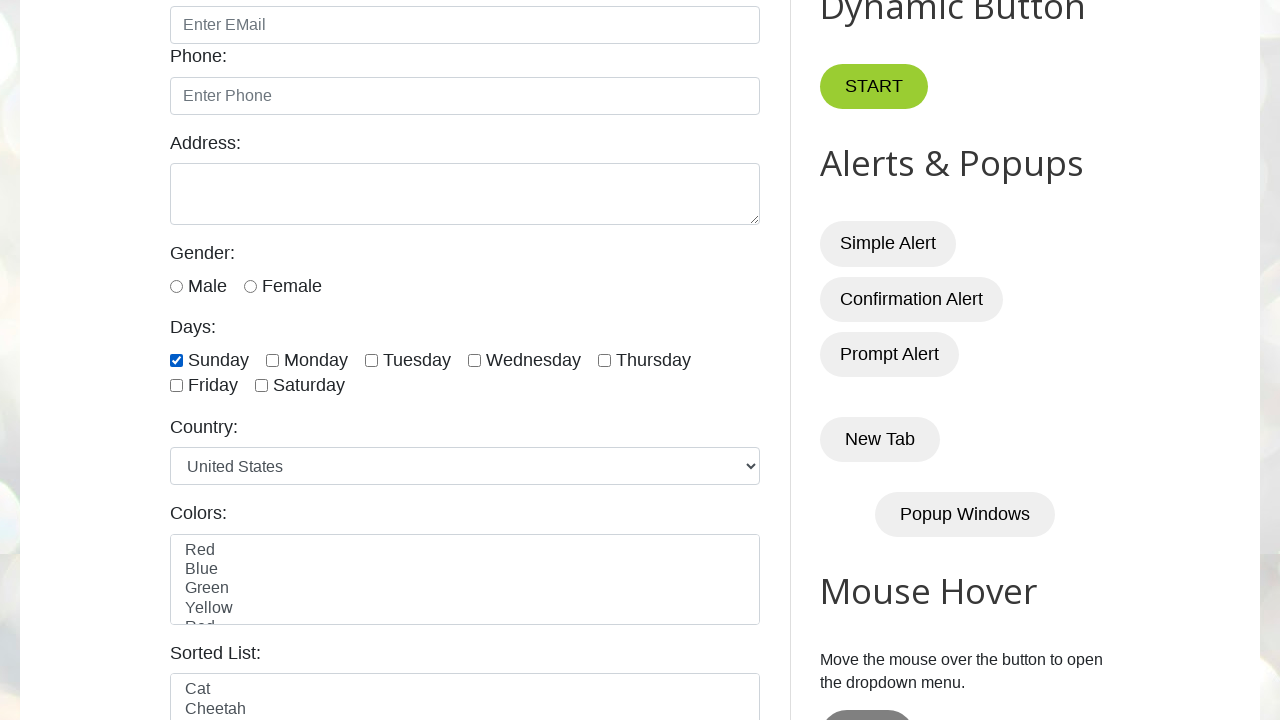

Clicked checkbox 2 of 7 at (272, 360) on input.form-check-input[type='checkbox'] >> nth=1
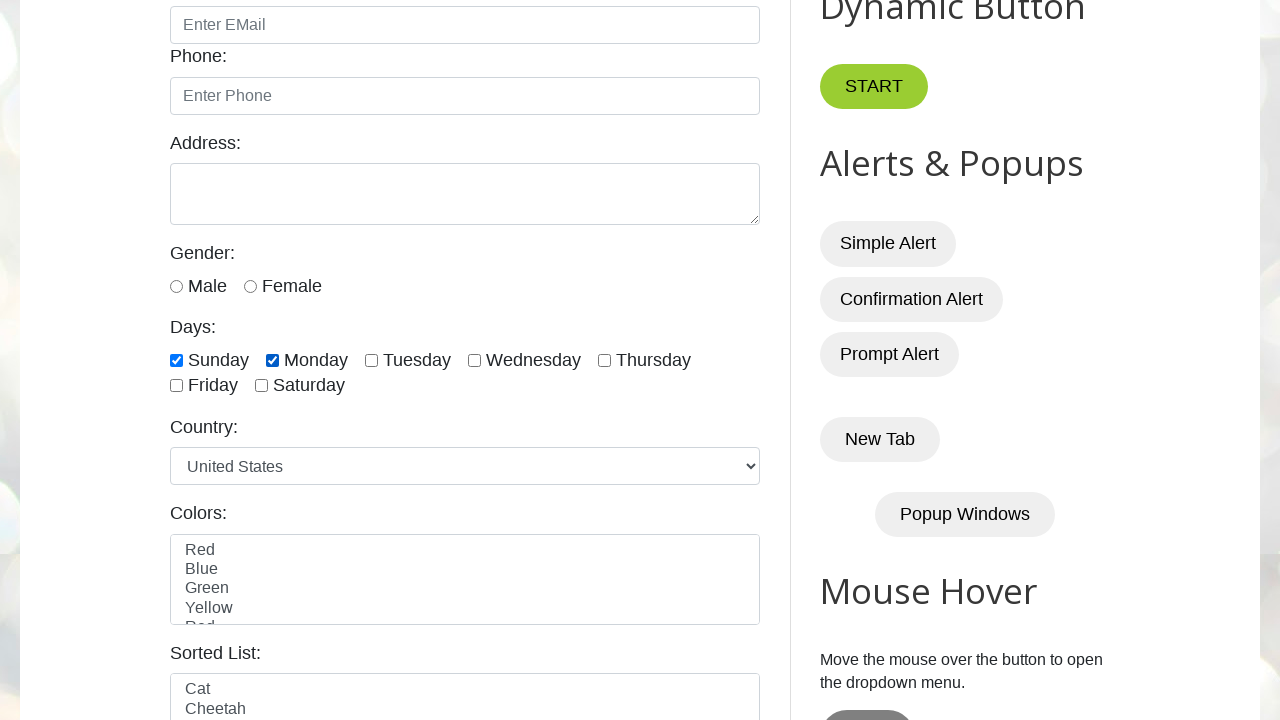

Clicked checkbox 3 of 7 at (372, 360) on input.form-check-input[type='checkbox'] >> nth=2
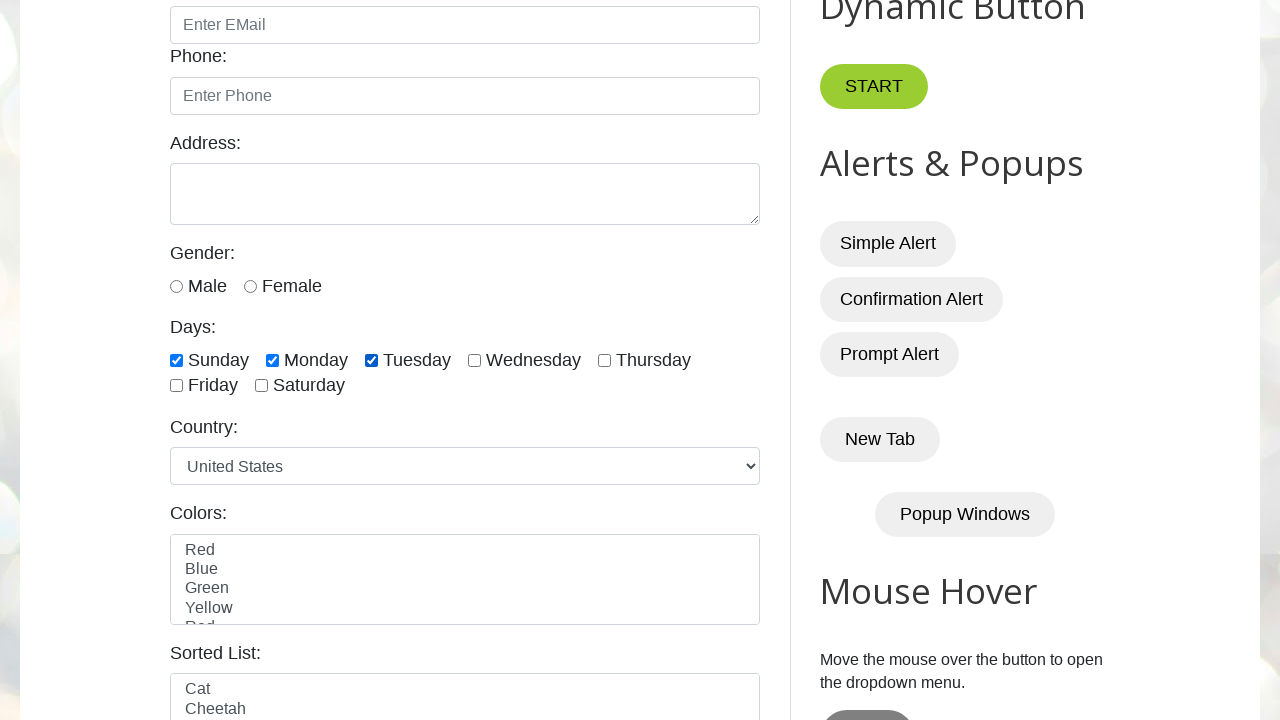

Clicked checkbox 4 of 7 at (474, 360) on input.form-check-input[type='checkbox'] >> nth=3
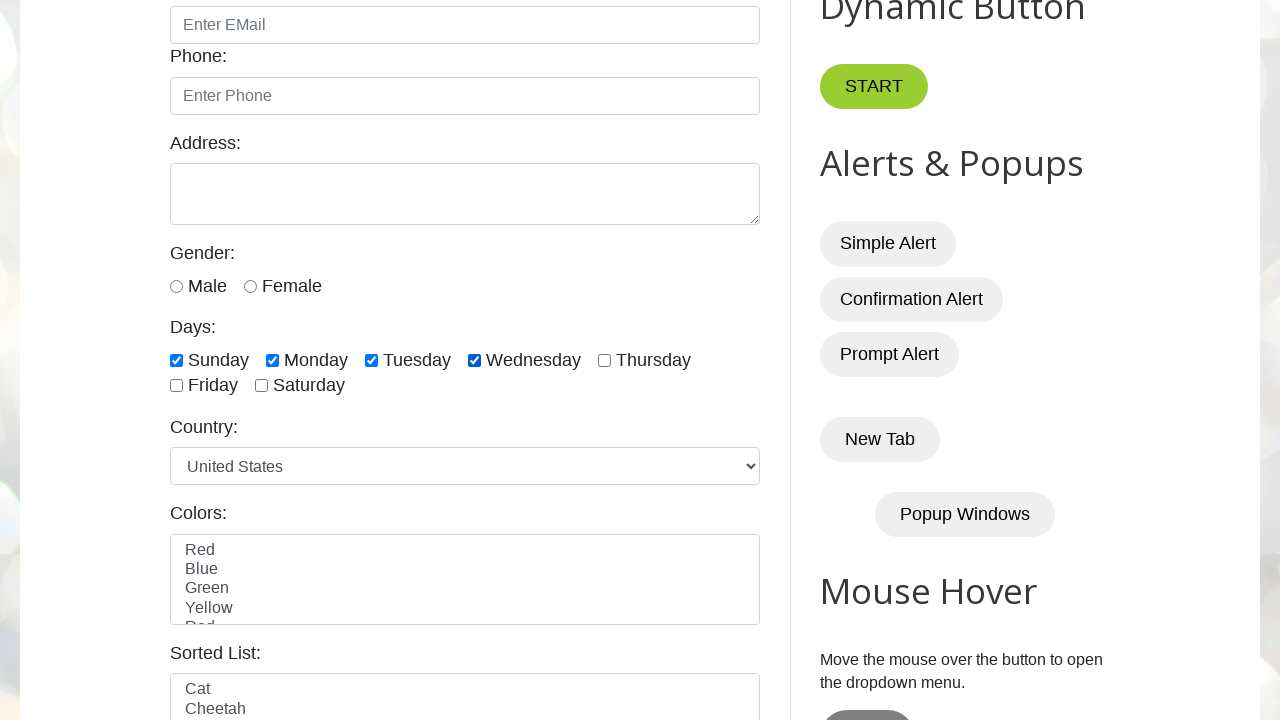

Clicked checkbox 5 of 7 at (604, 360) on input.form-check-input[type='checkbox'] >> nth=4
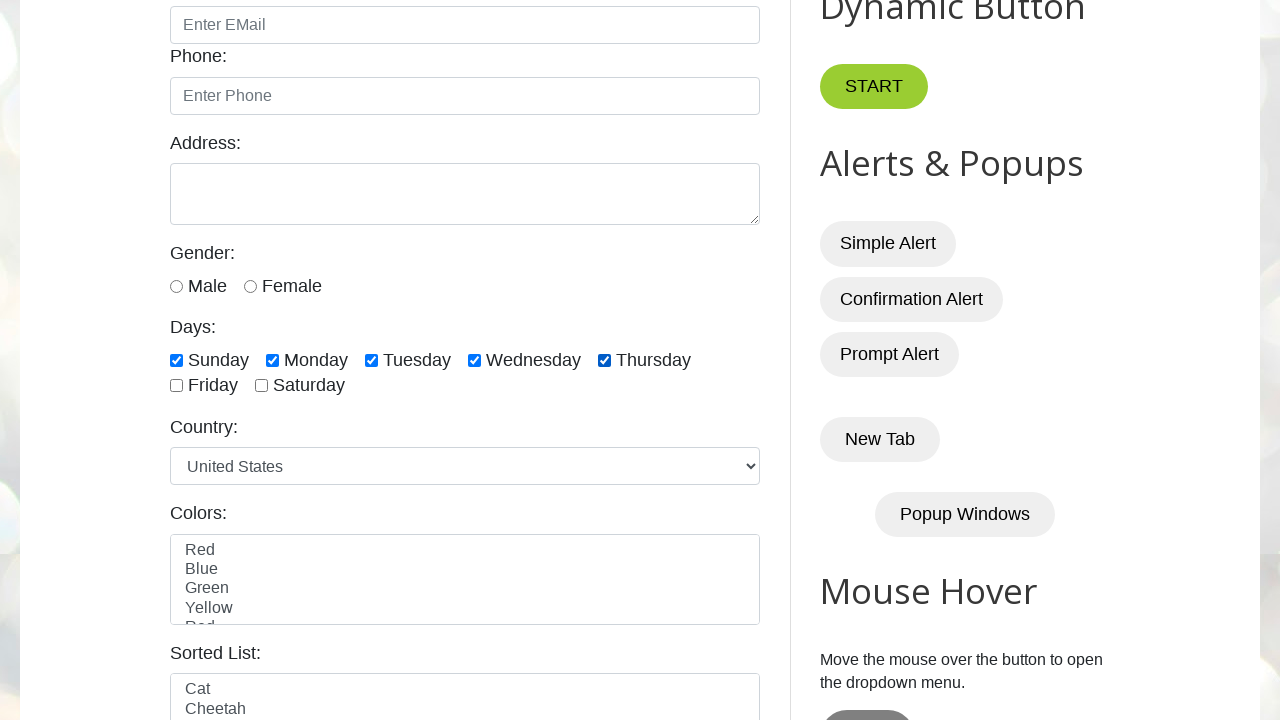

Clicked checkbox 6 of 7 at (176, 386) on input.form-check-input[type='checkbox'] >> nth=5
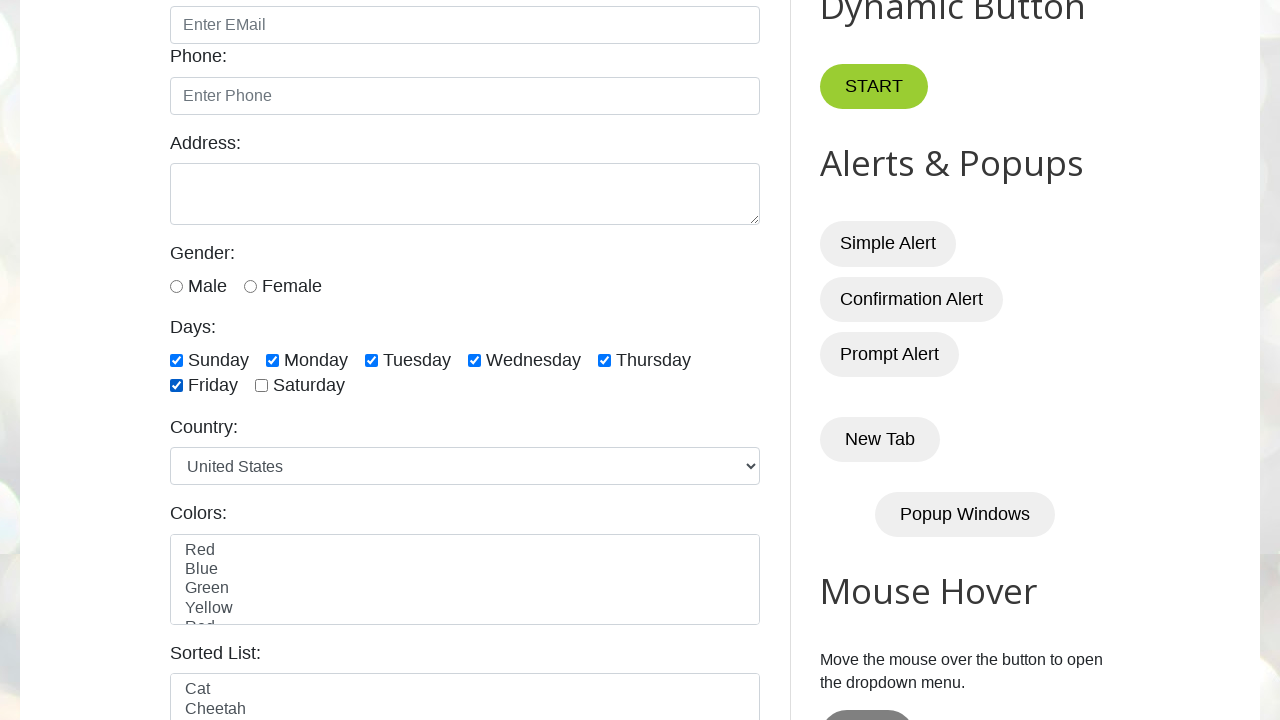

Clicked checkbox 7 of 7 at (262, 386) on input.form-check-input[type='checkbox'] >> nth=6
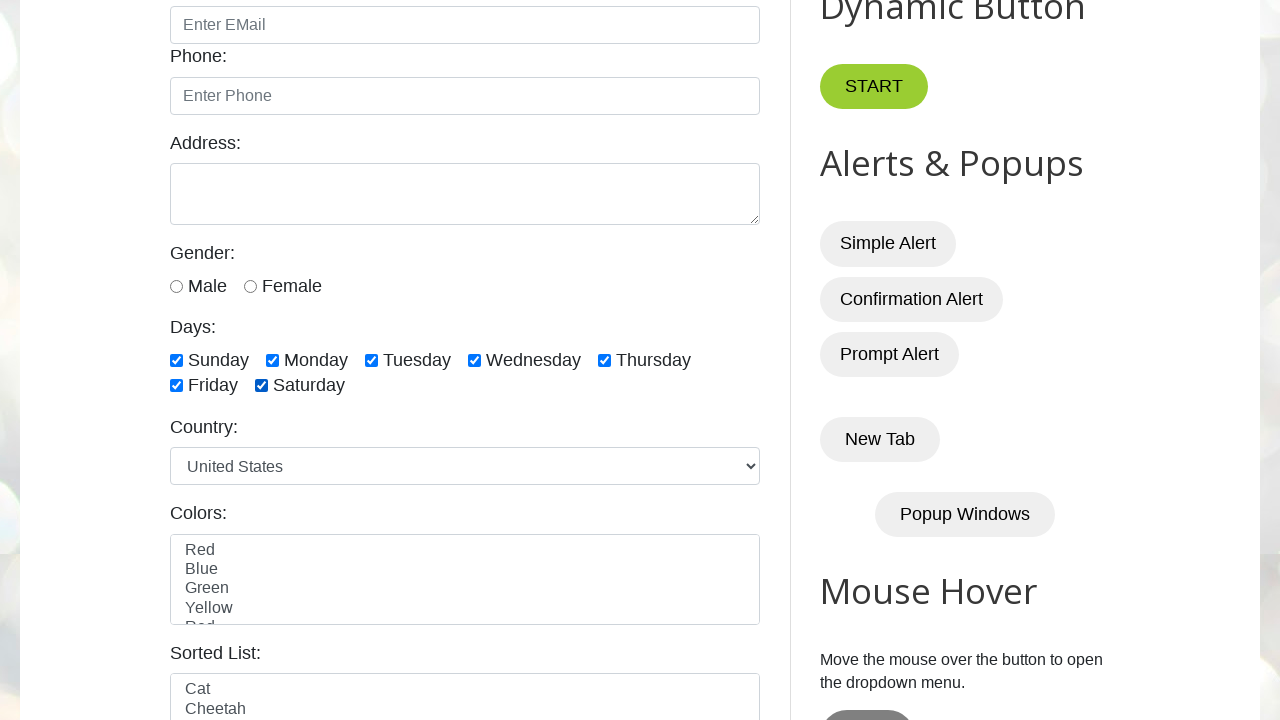

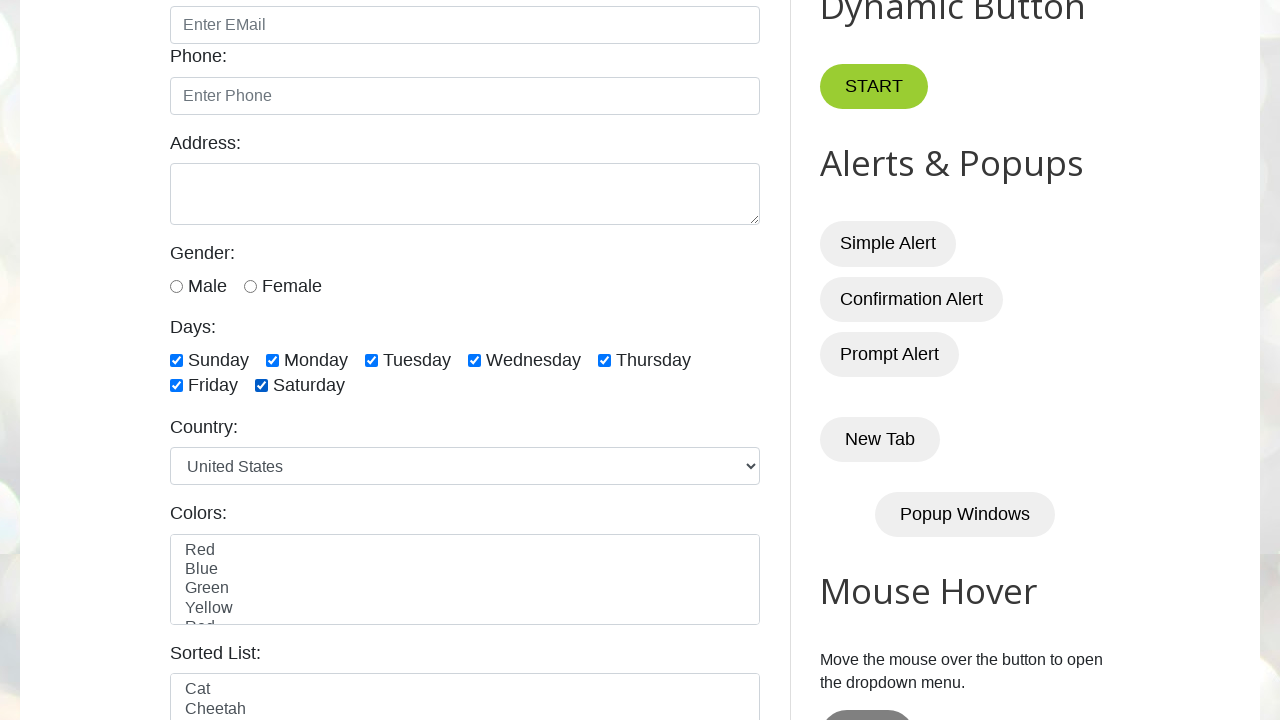